Tests the DTE Interactive Home website by navigating to the homepage and clicking the "Begin Your Journey" button to start the interactive experience.

Starting URL: https://www.dteinteractivehome.com/

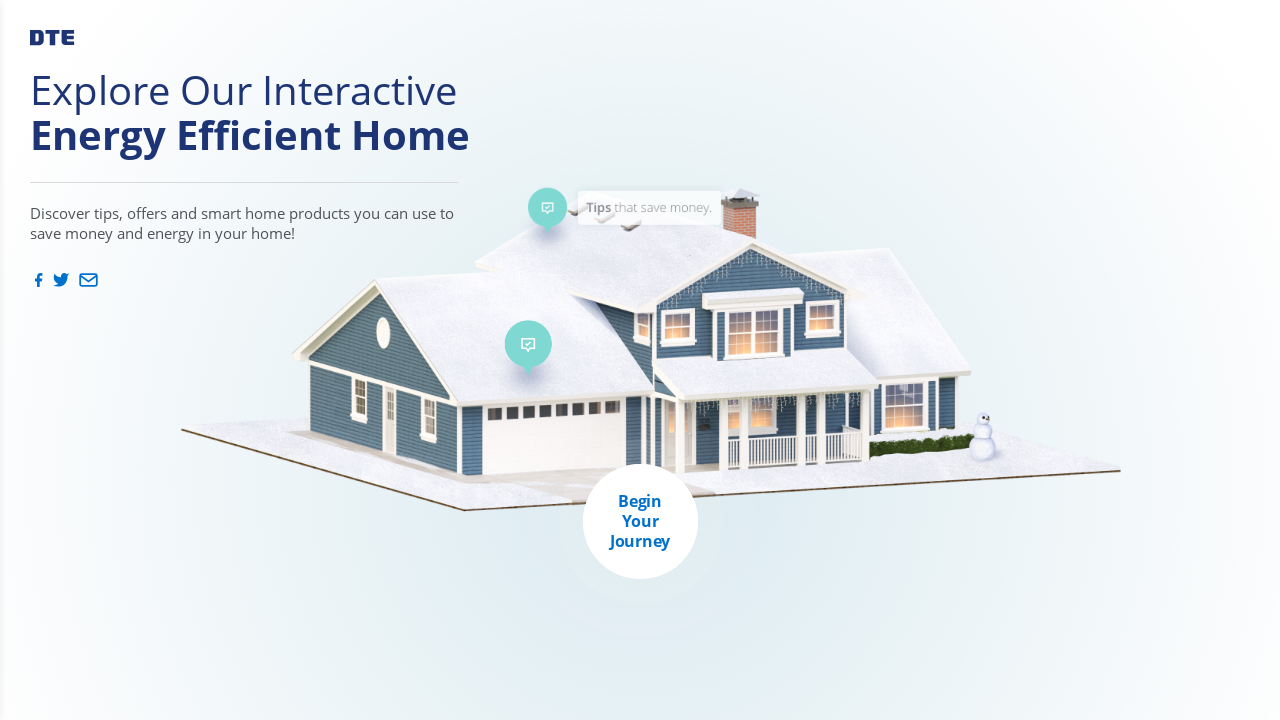

Navigated to DTE Interactive Home website homepage
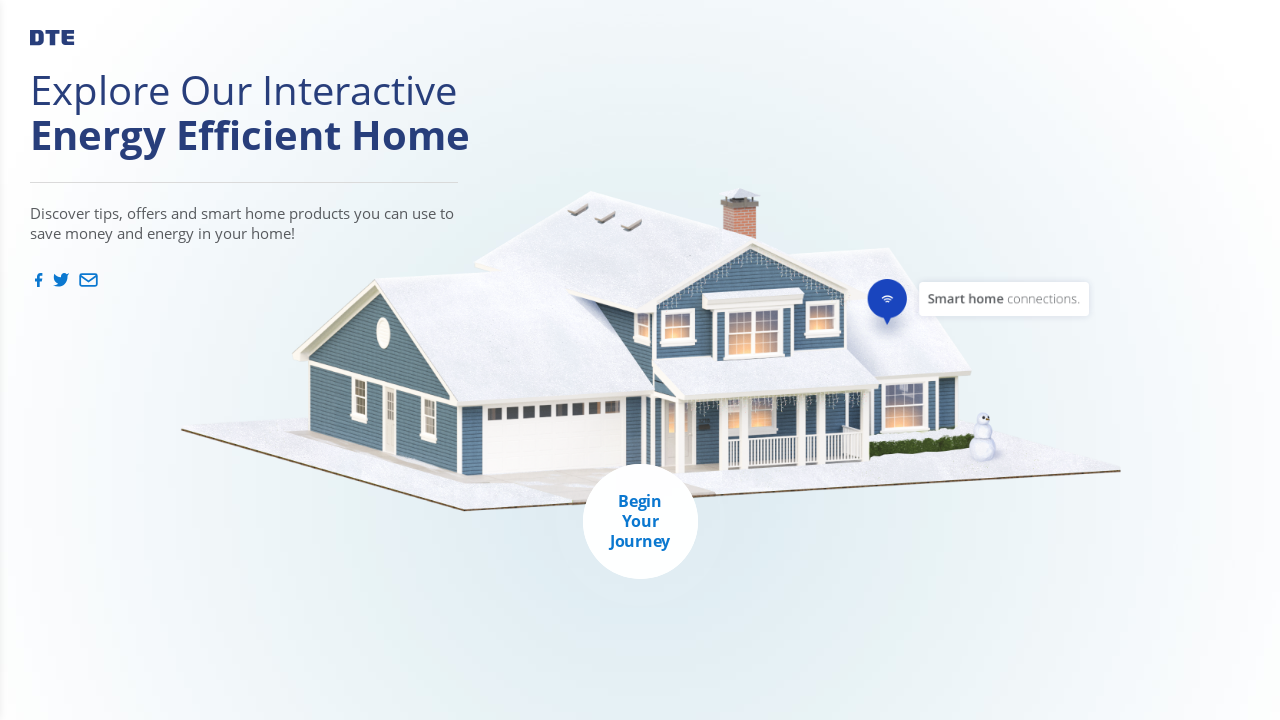

Clicked the 'Begin Your Journey' button to start the interactive experience at (640, 521) on internal:role=button[name="Begin Your Journey"i]
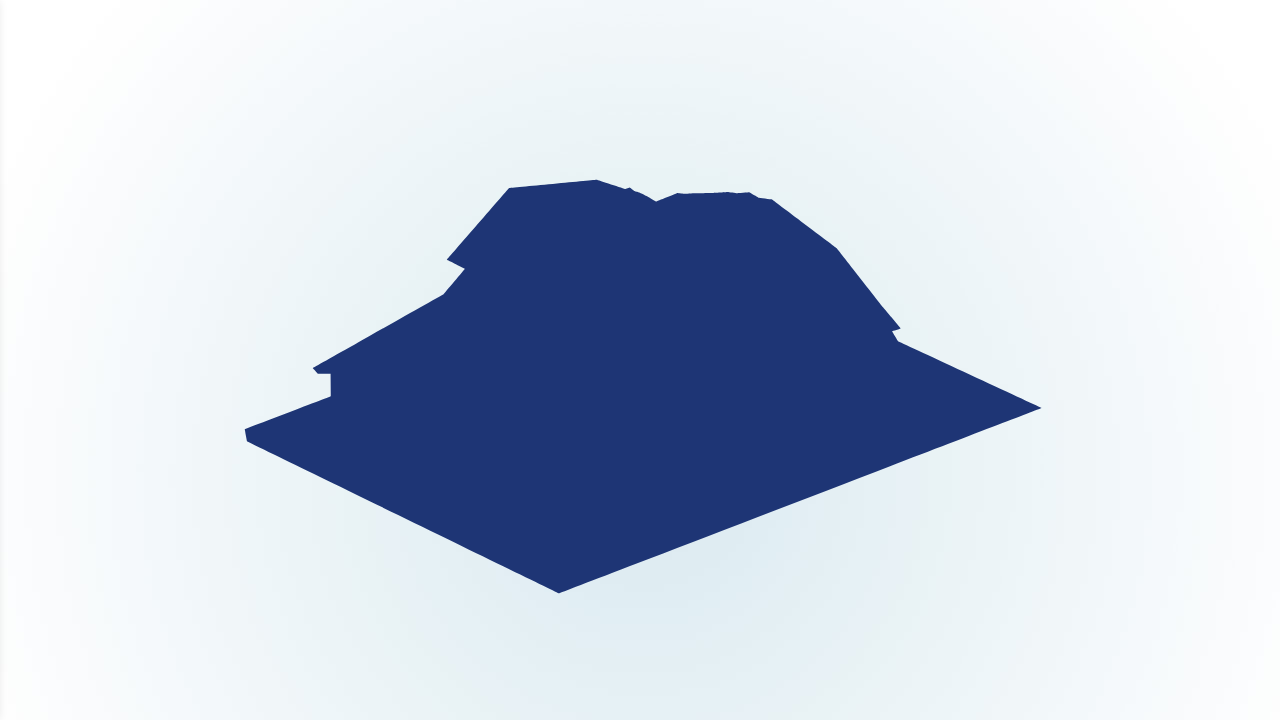

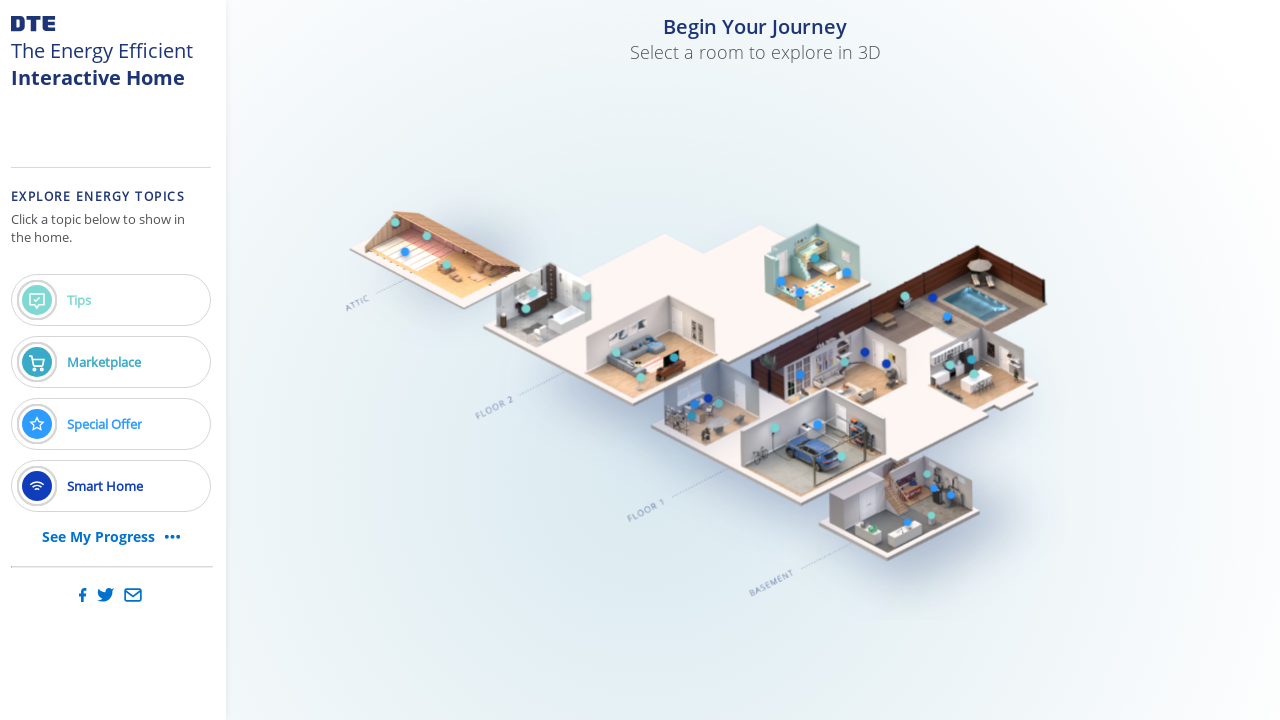